Tests autocomplete functionality by typing a partial country name and selecting "India" from the dropdown suggestions.

Starting URL: https://rahulshettyacademy.com/AutomationPractice/

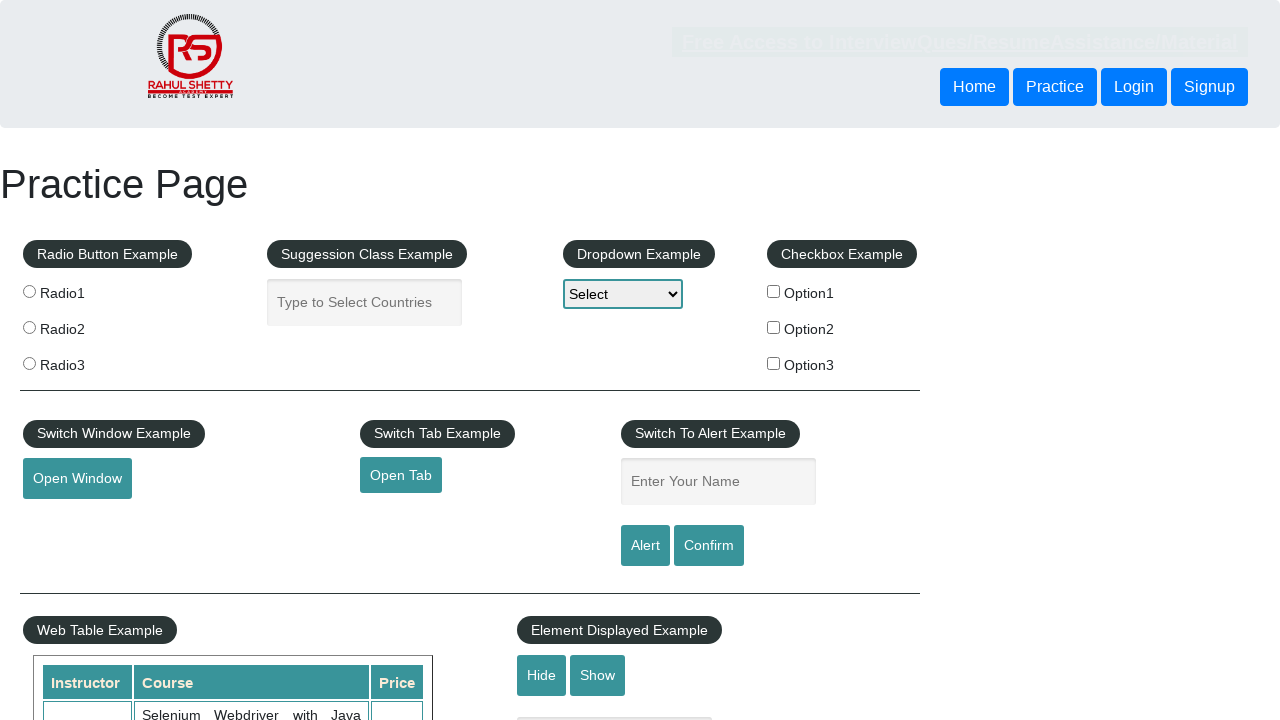

Typed 'Ind' into autocomplete field on #autocomplete
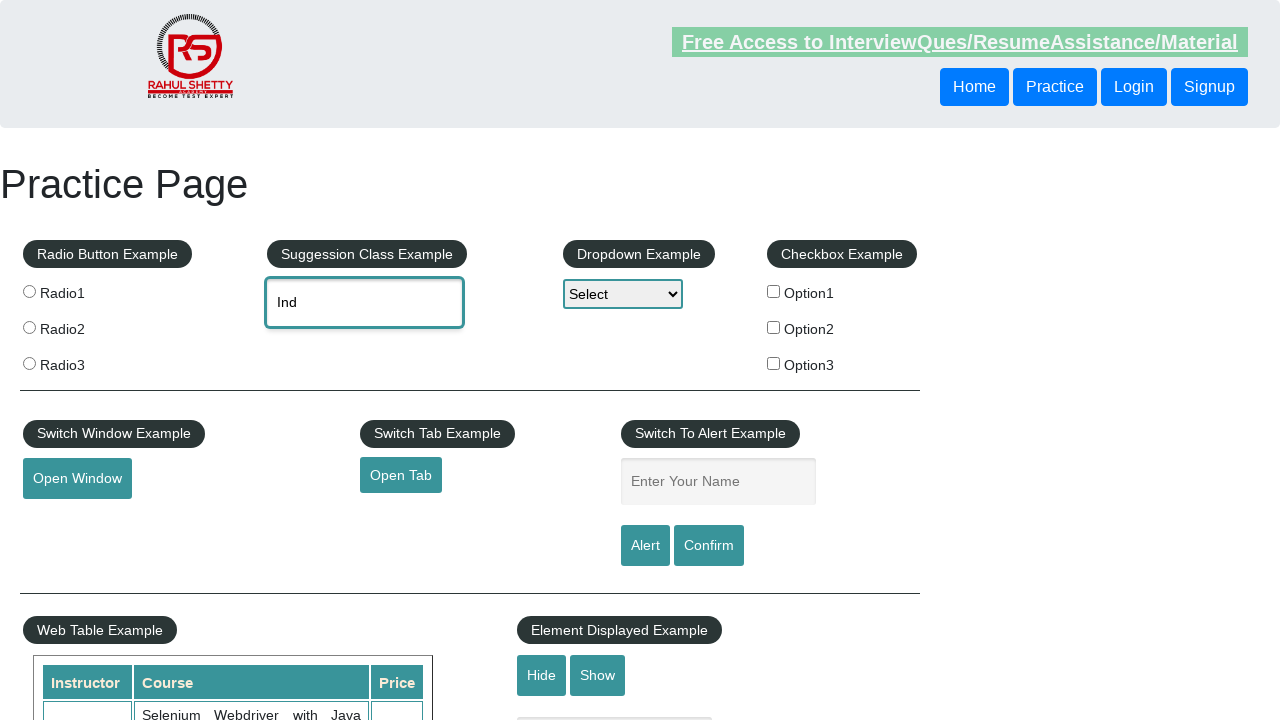

Autocomplete dropdown suggestions appeared with India option
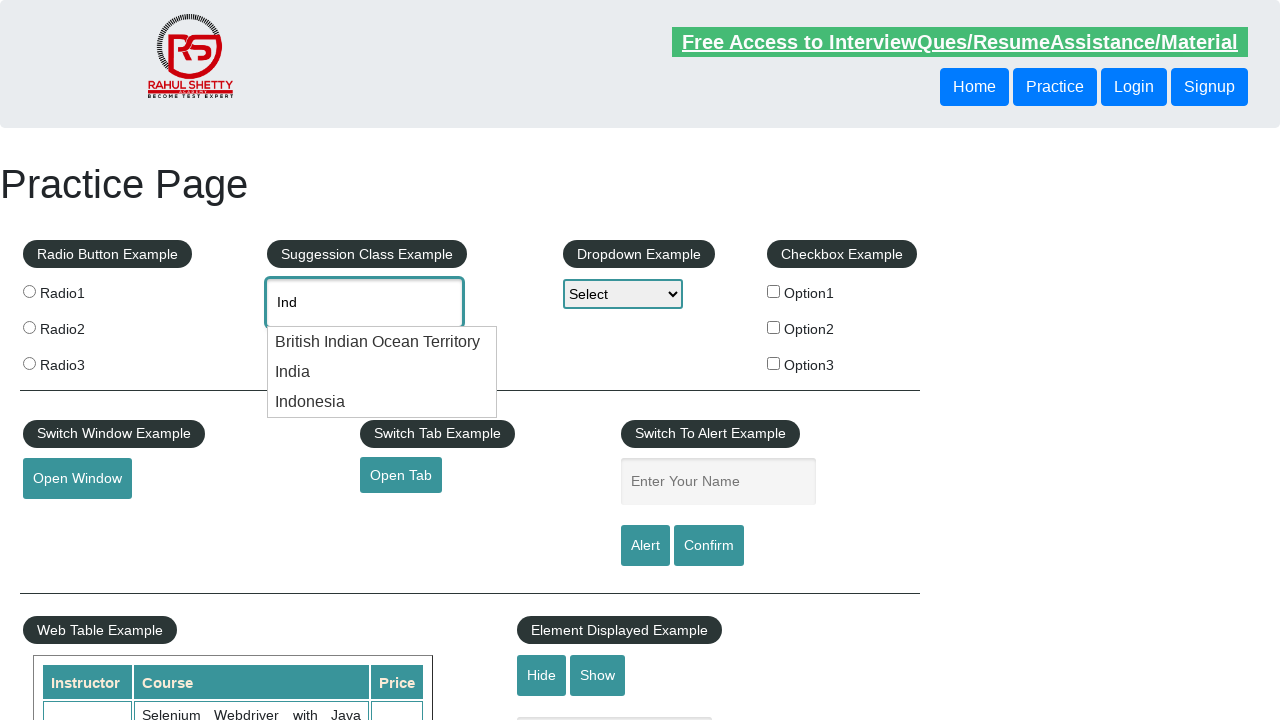

Selected 'India' from autocomplete dropdown at (382, 372) on xpath=//ul[@id='ui-id-1']/li/div[text()='India']
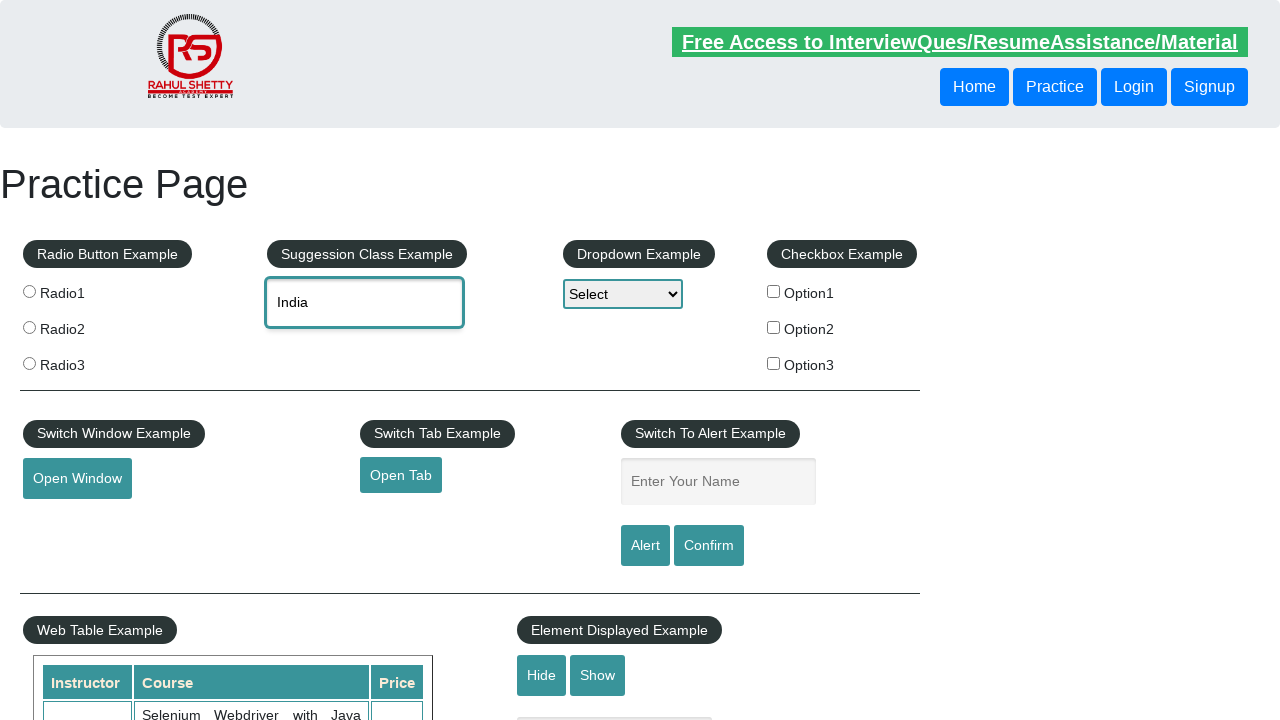

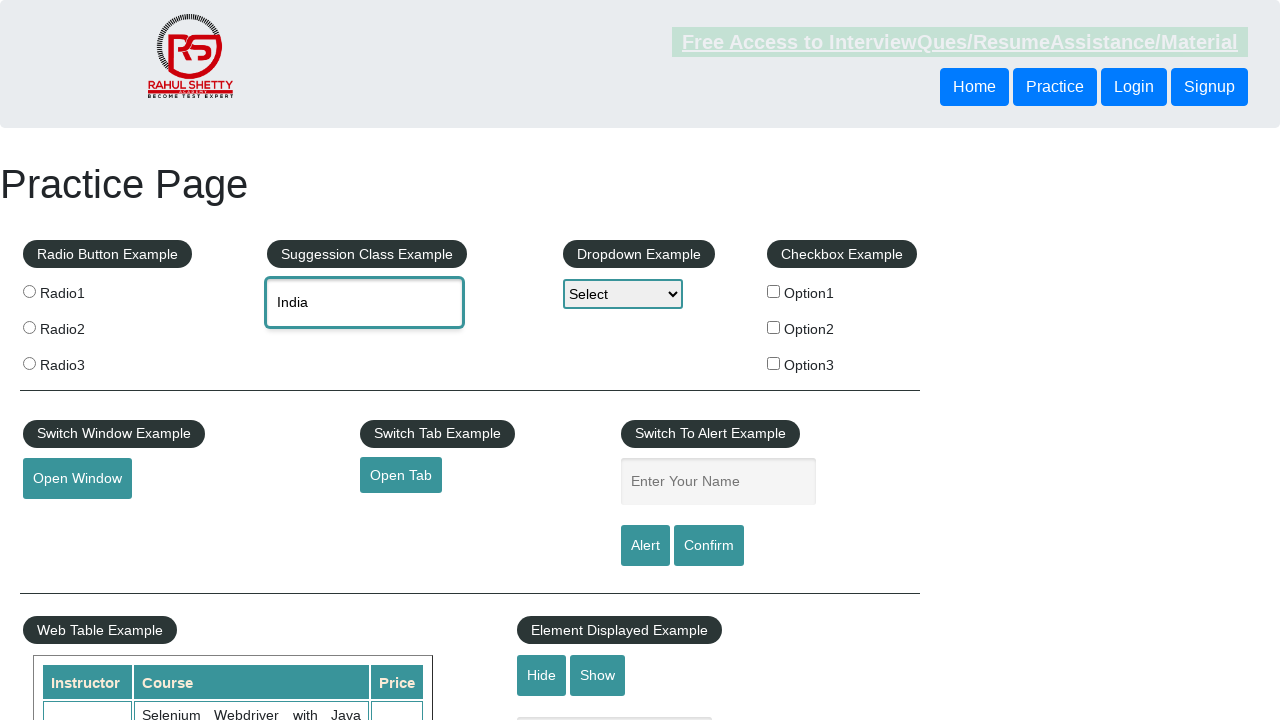